Tests navigation between pages and verifies the welcome message appears after clicking Browse Languages and then Start menu items

Starting URL: http://www.99-bottles-of-beer.net/

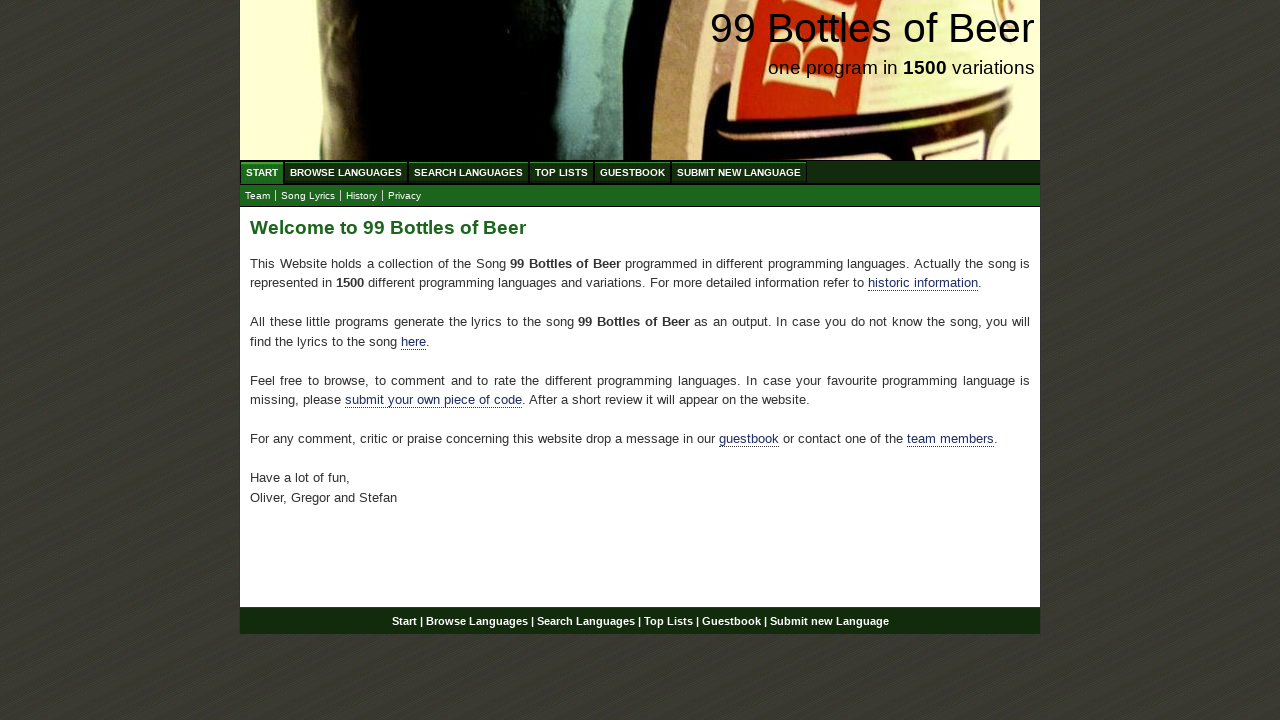

Clicked Browse Languages menu item at (346, 172) on xpath=//a[@href='/abc.html']
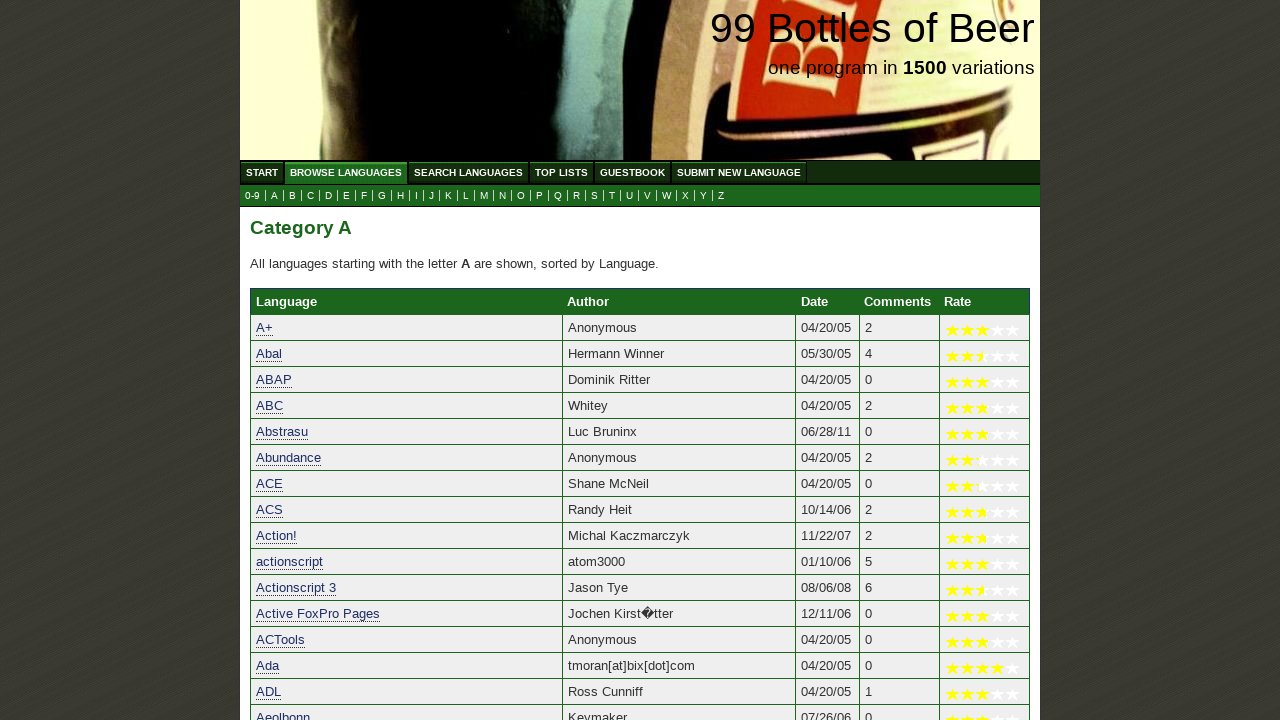

Clicked Start menu item at (262, 172) on xpath=//a[@href='/']
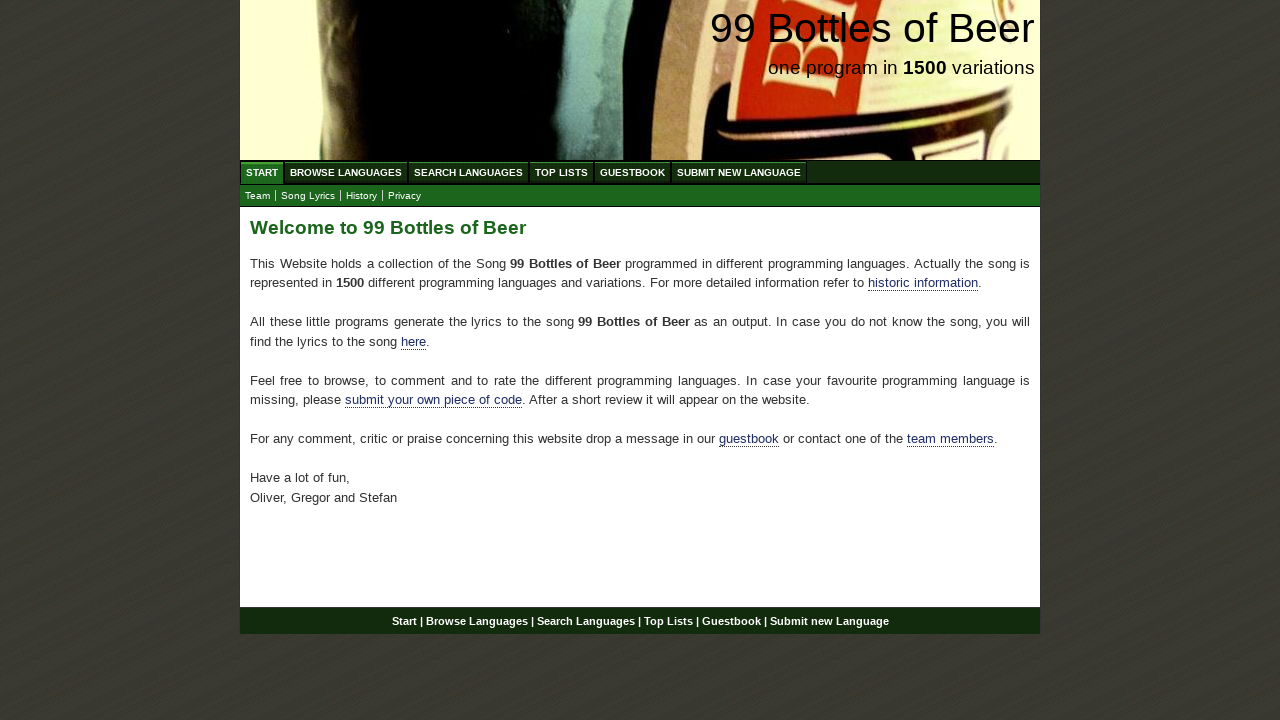

Welcome message 'Welcome to 99 Bottles of Beer' is displayed
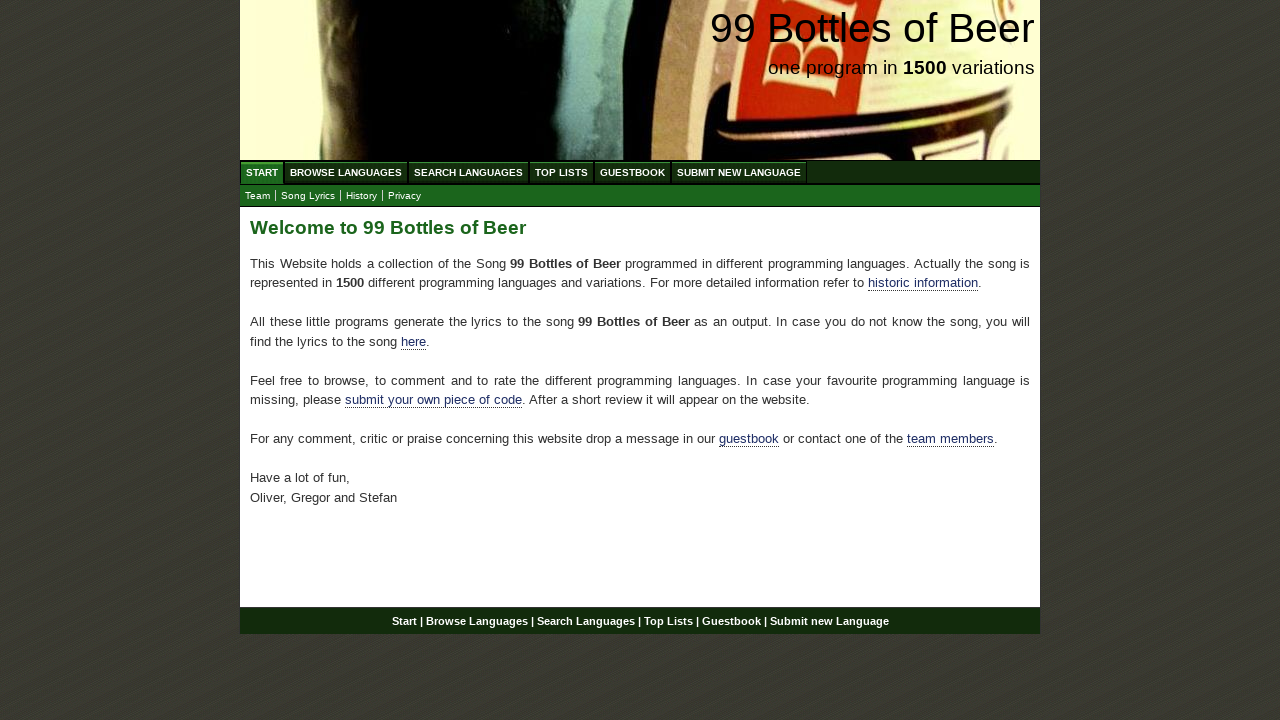

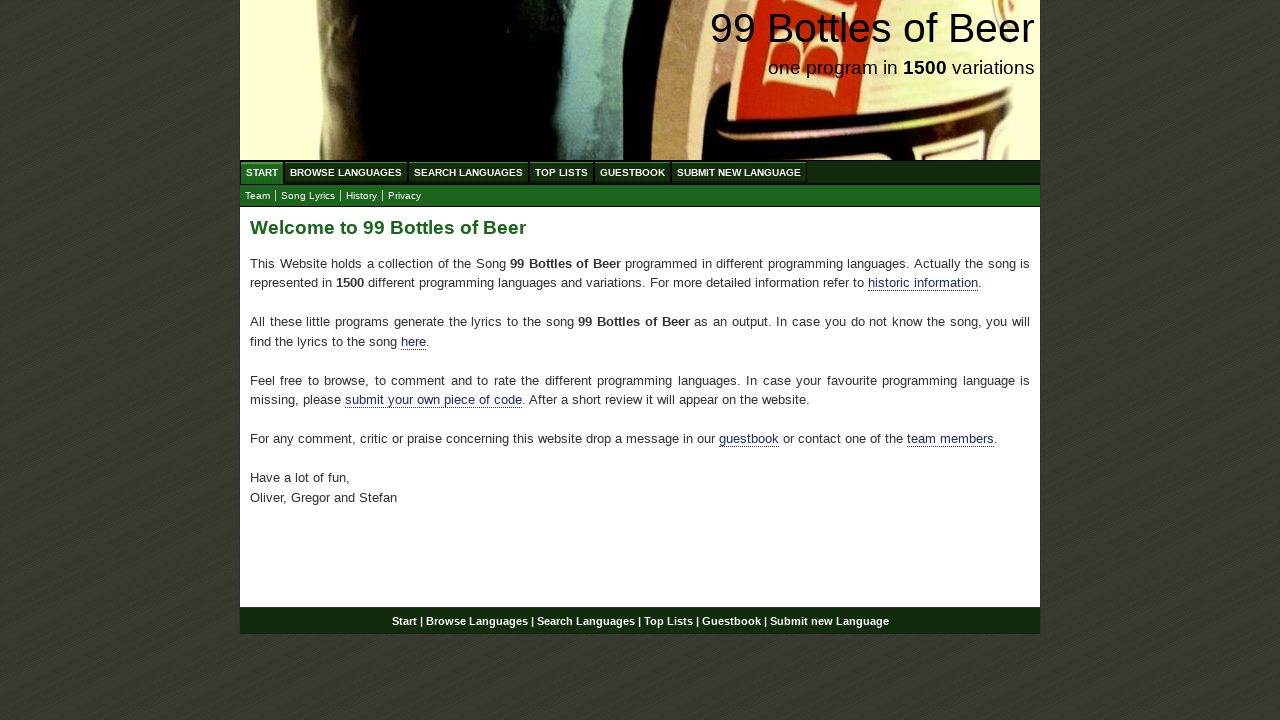